Tests drag and drop functionality by dragging an element from source to target location using two different approaches

Starting URL: https://jqueryui.com/resources/demos/droppable/default.html

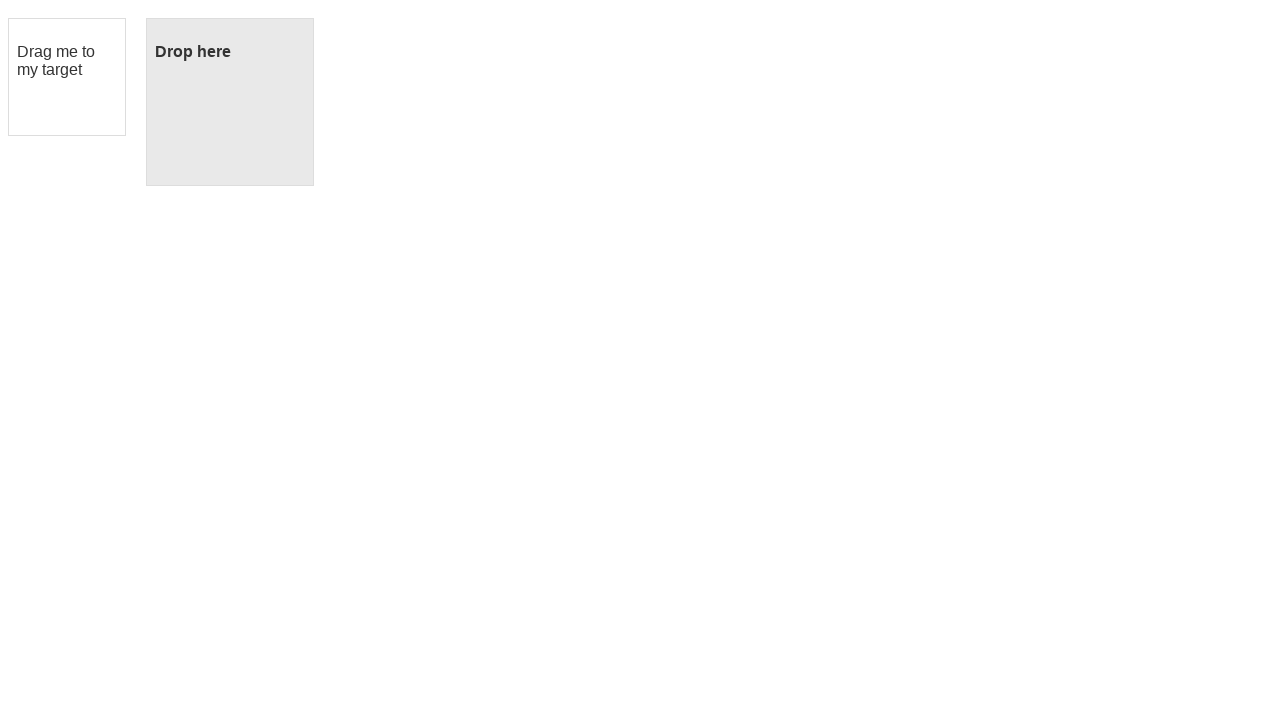

Located the draggable source element
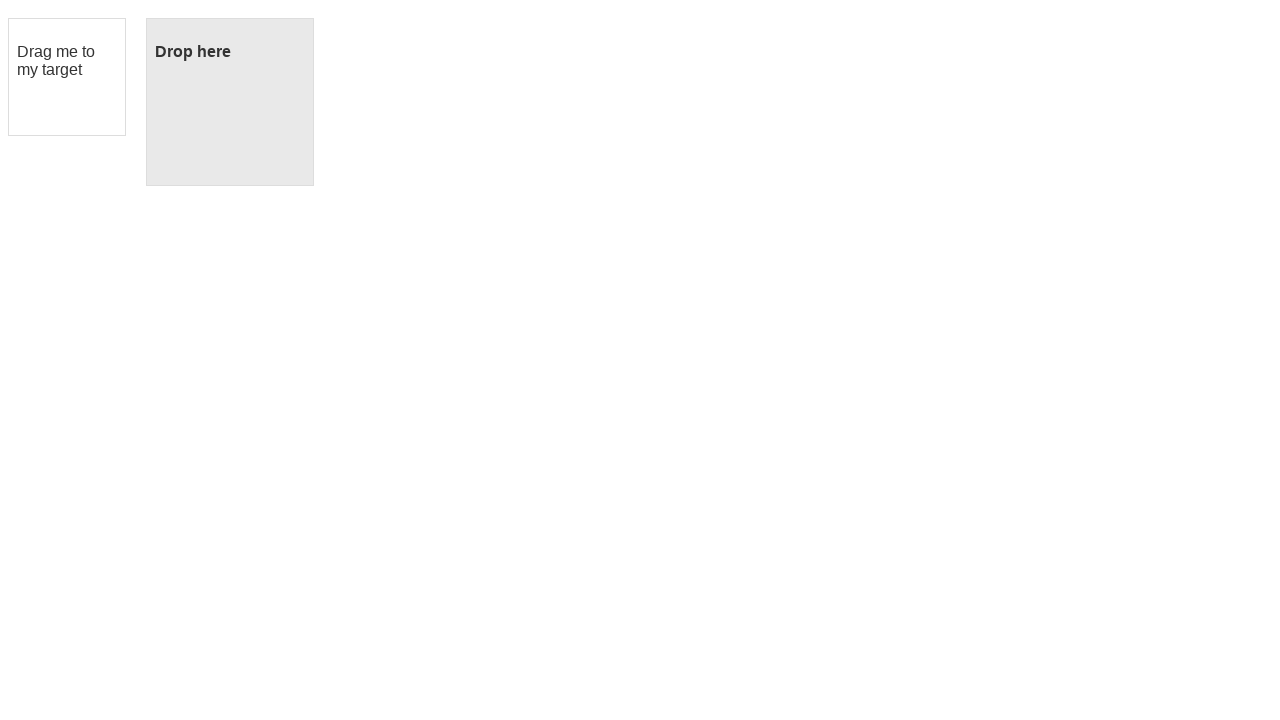

Located the droppable target element
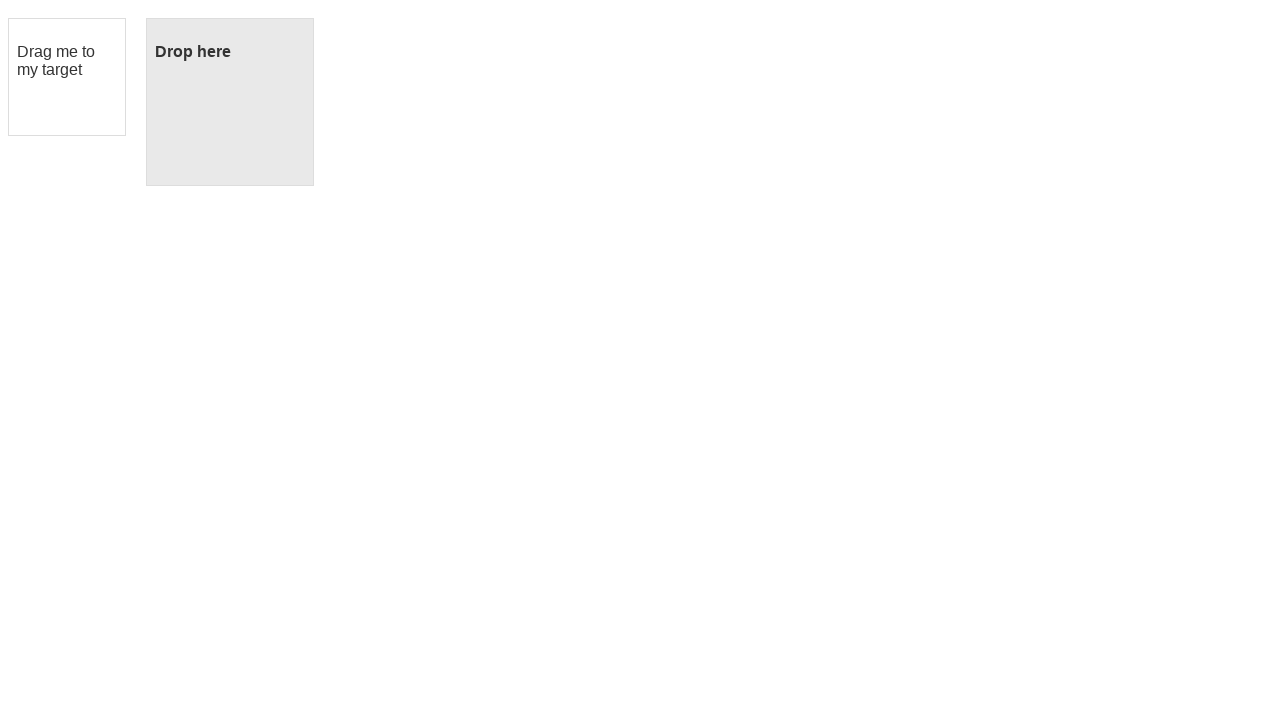

Dragged source element to target using first approach at (230, 102)
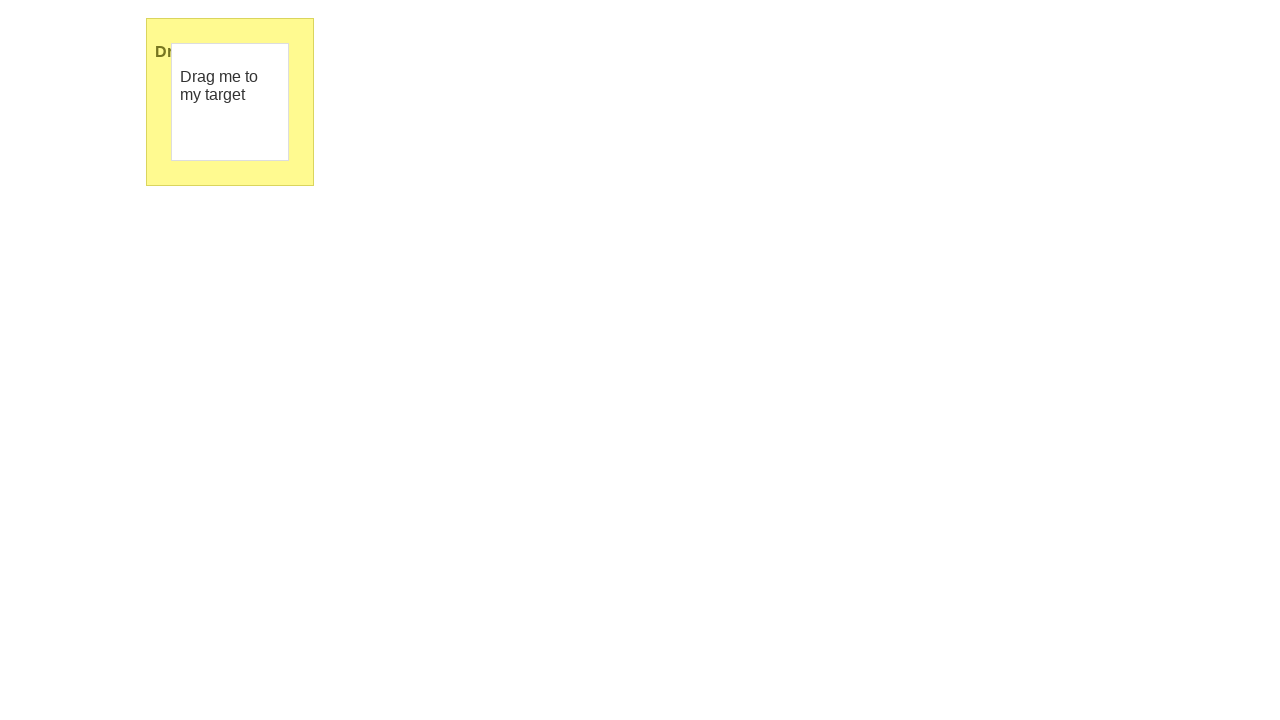

Waited 1 second to observe drag and drop result
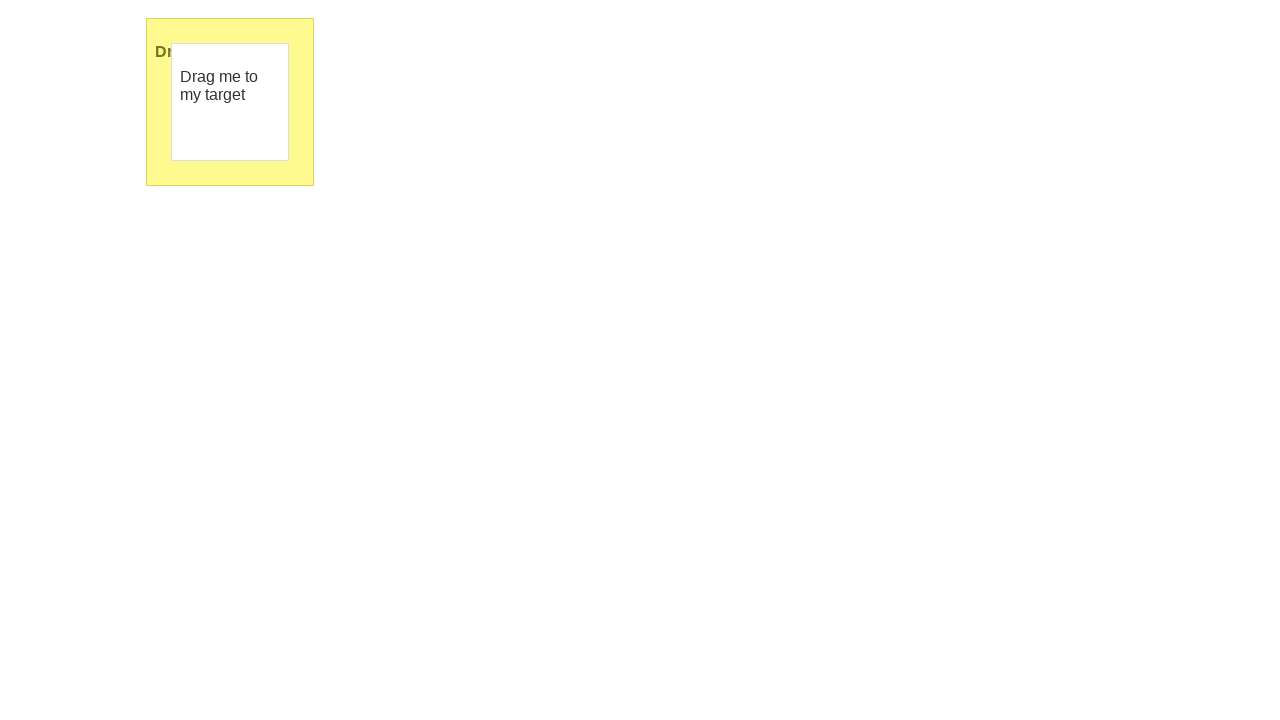

Reloaded page to reset drag and drop state
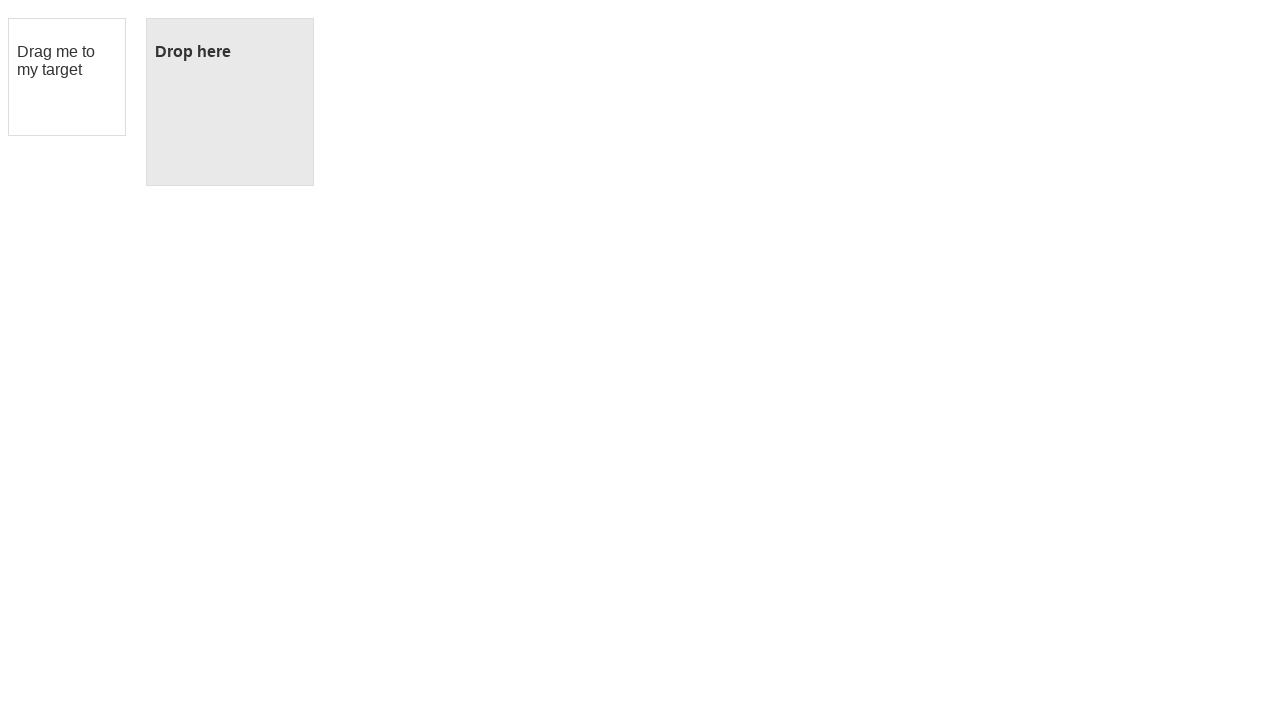

Waited for draggable element to be available after reload
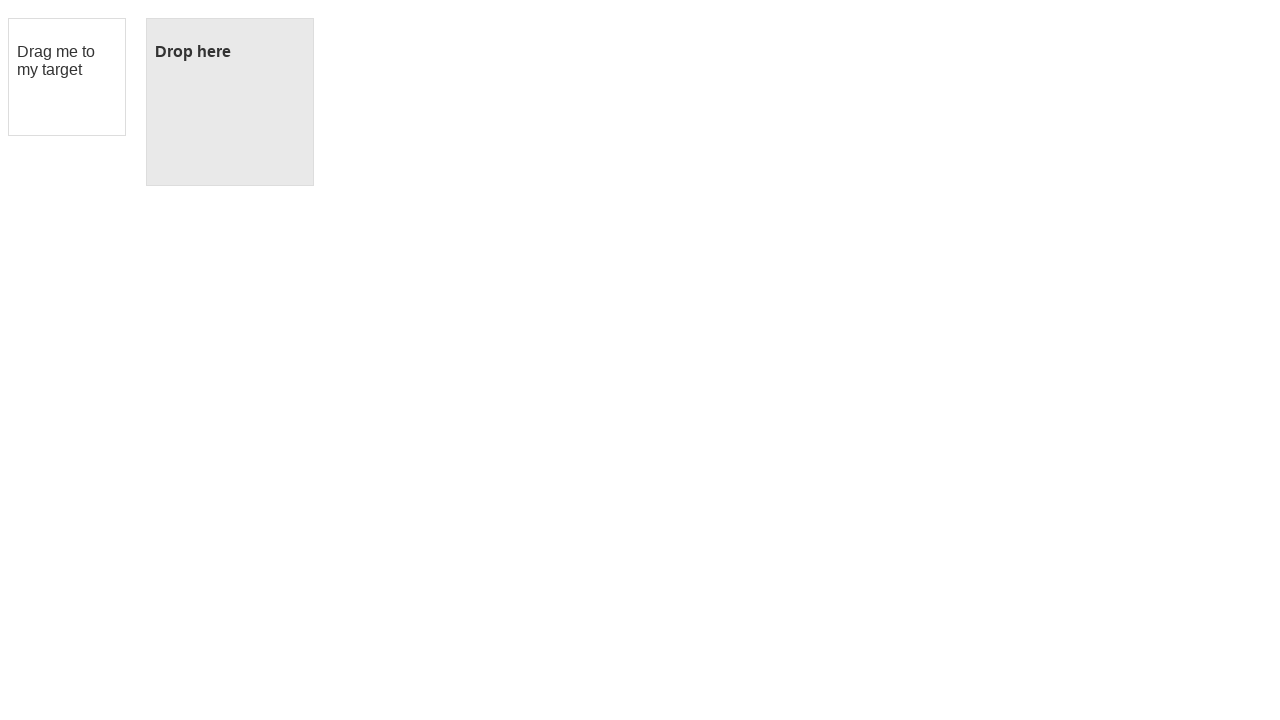

Re-located the draggable source element after reload
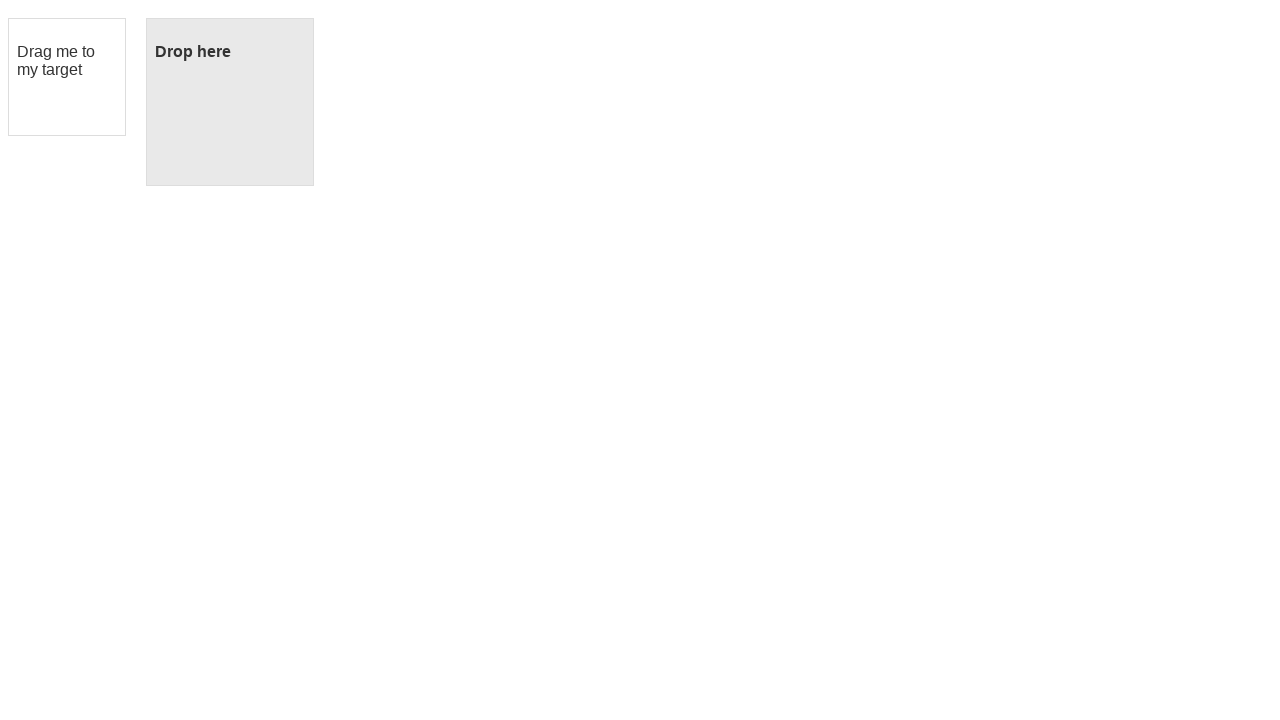

Re-located the droppable target element after reload
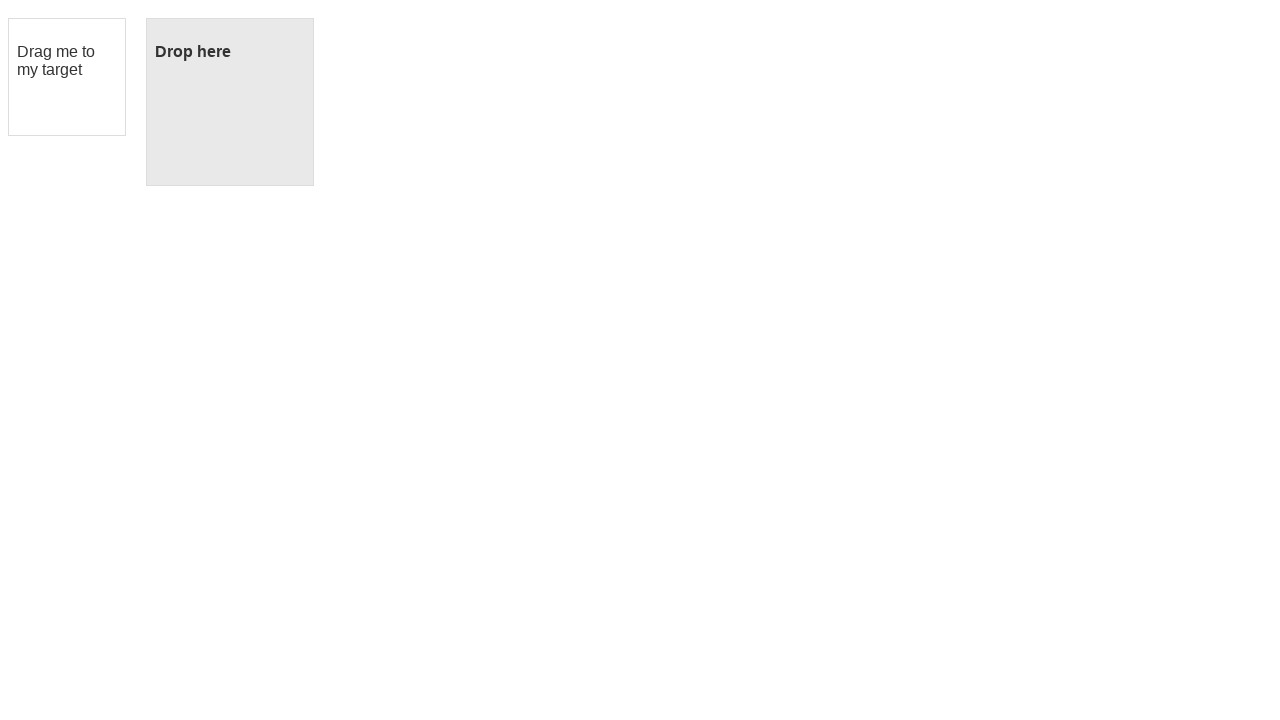

Dragged source element to target using second approach at (230, 102)
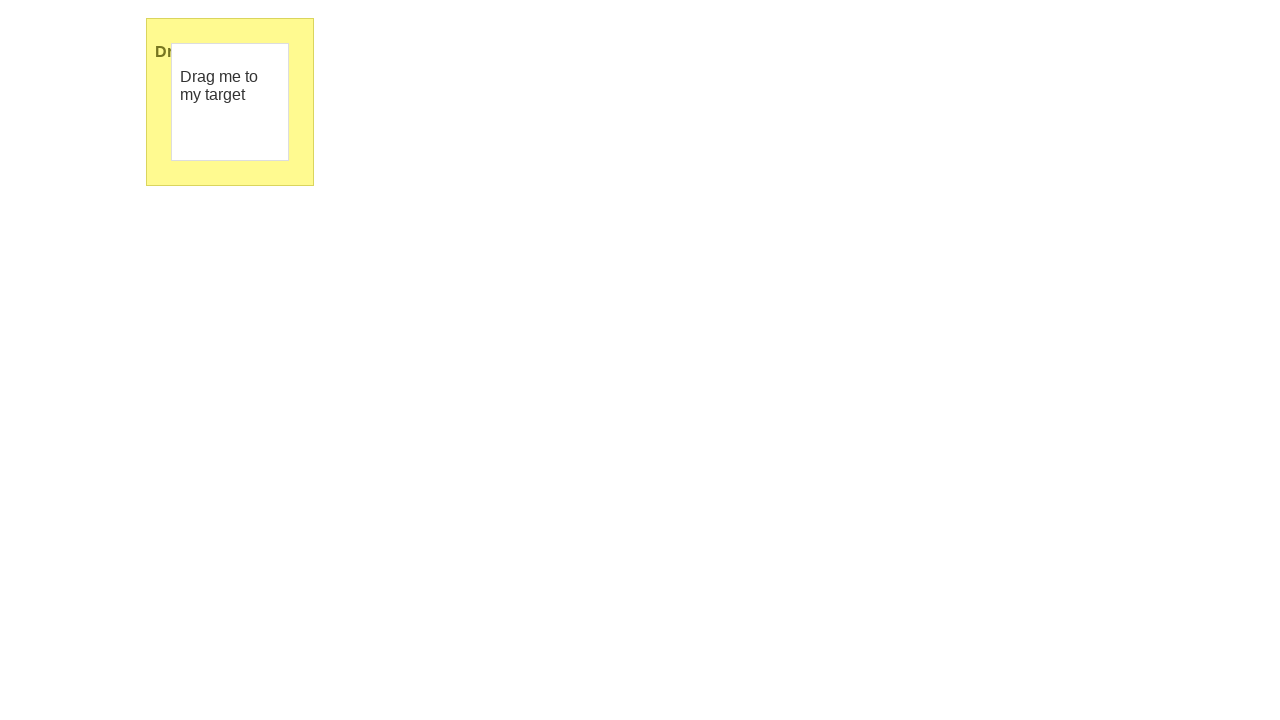

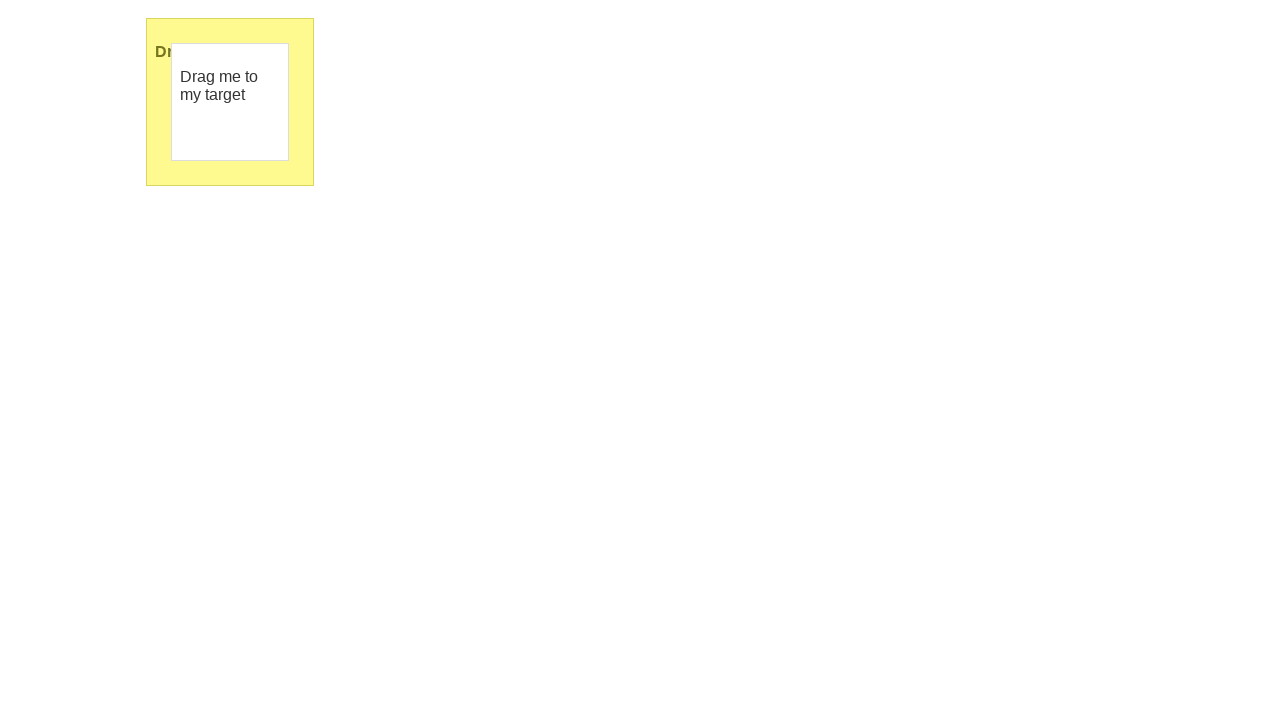